Tests an e-commerce checkout flow by searching for products, adding them to cart, applying a promo code, and verifying the discount is applied correctly

Starting URL: https://rahulshettyacademy.com/seleniumPractise/#/

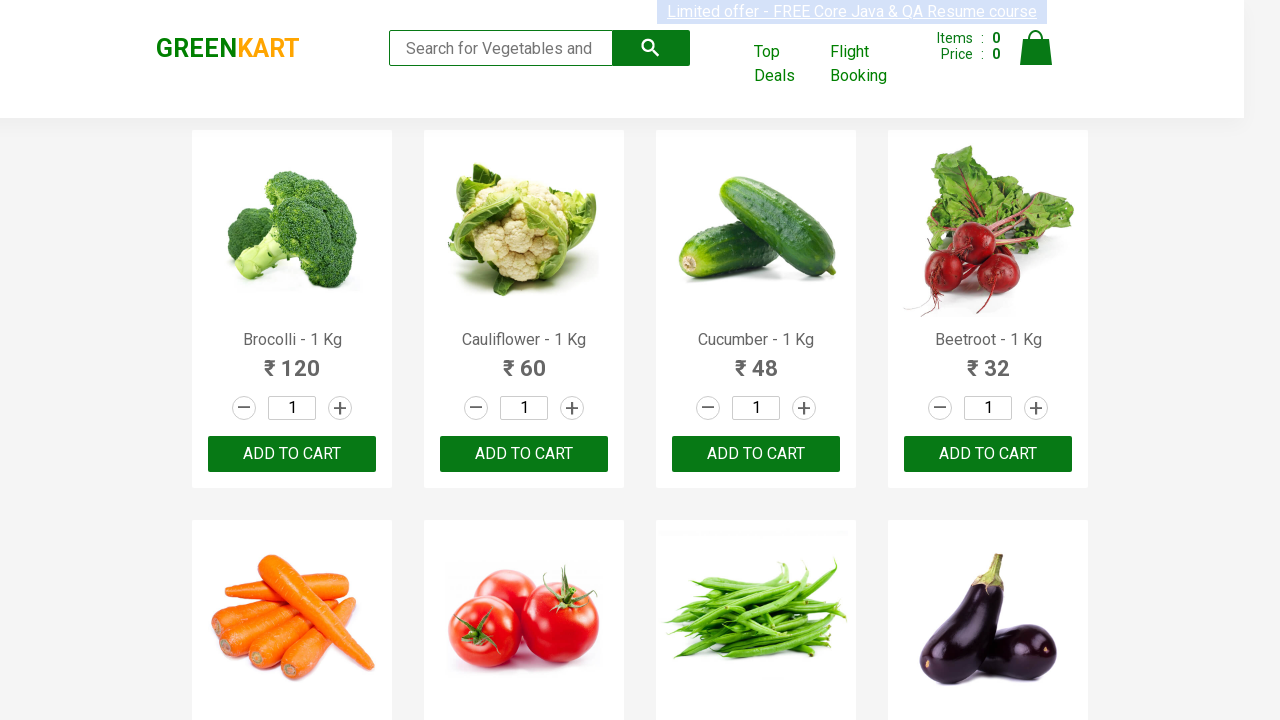

Filled search field with 'ber' to search for products on .search-keyword
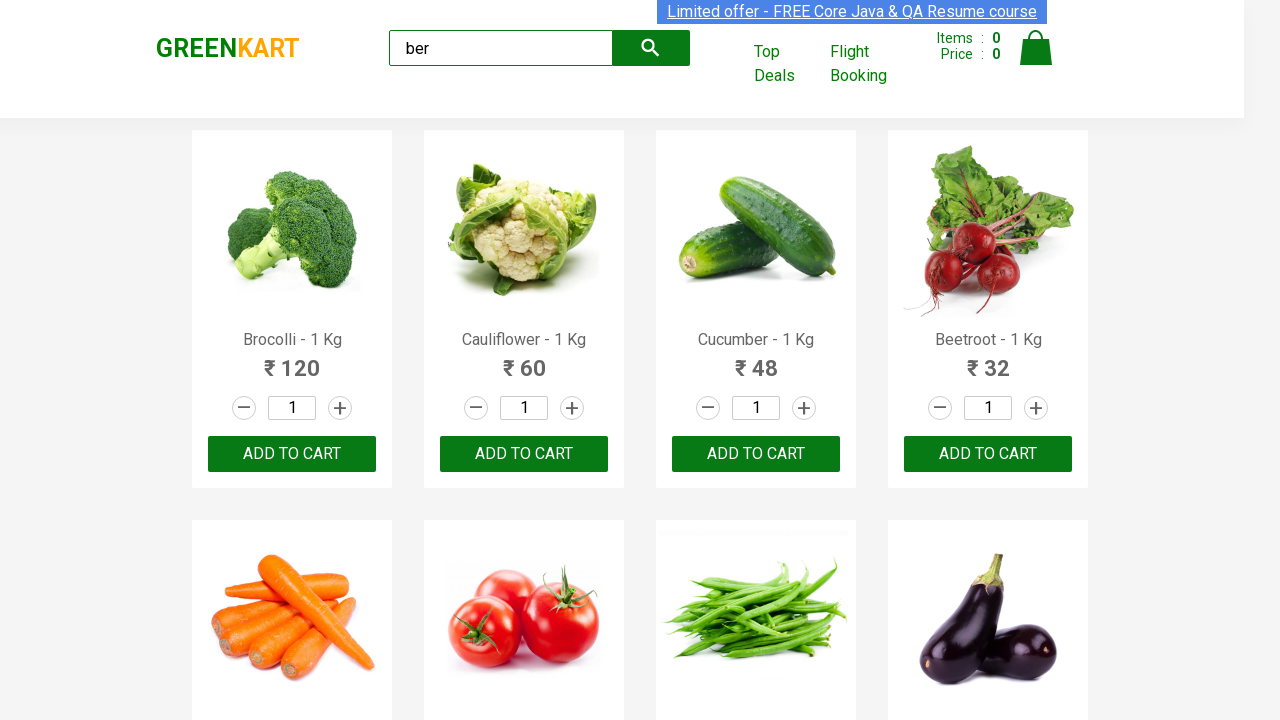

Waited for search results to load
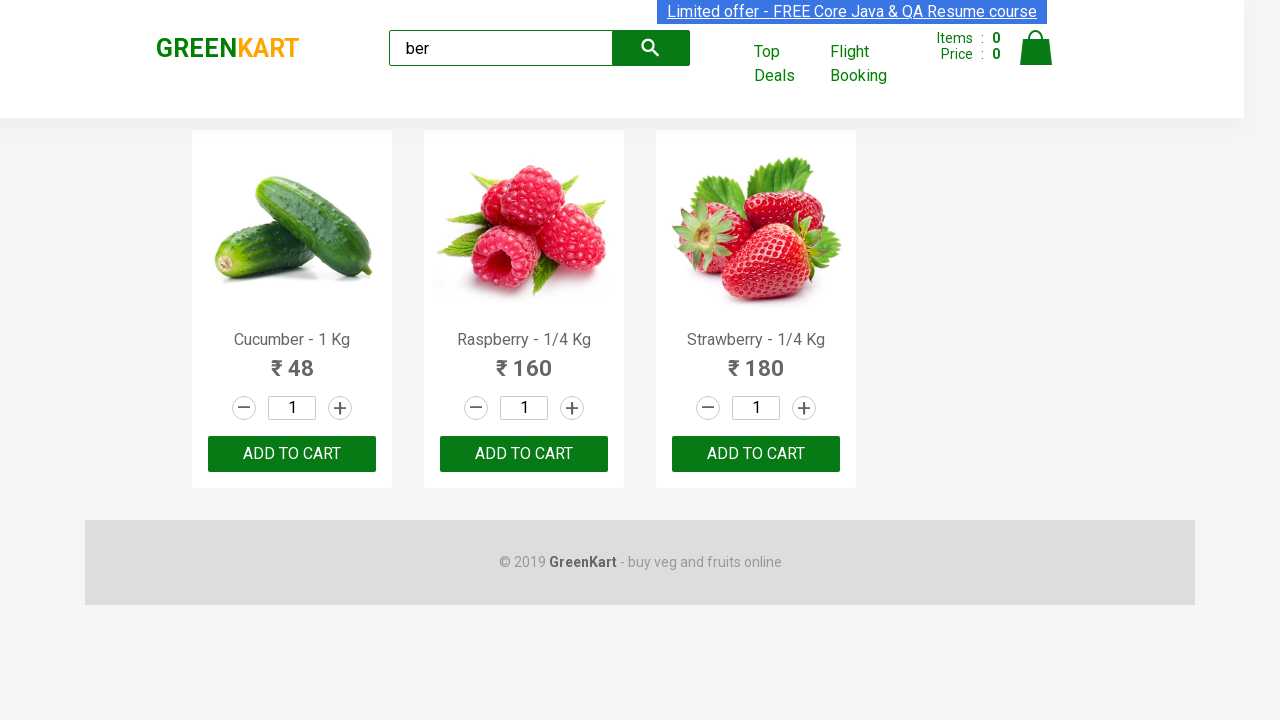

Clicked 'ADD TO CART' button to add product to cart at (292, 454) on xpath=//button[text()='ADD TO CART'] >> nth=0
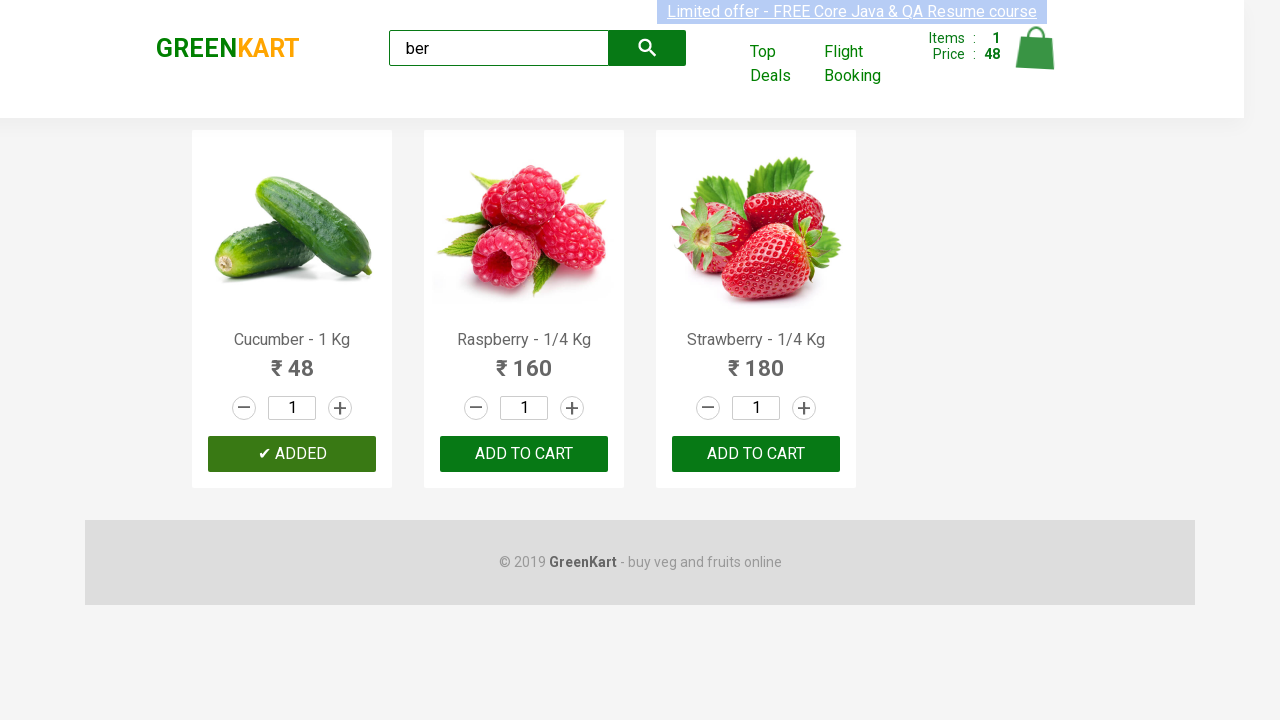

Clicked 'ADD TO CART' button to add product to cart at (756, 454) on xpath=//button[text()='ADD TO CART'] >> nth=1
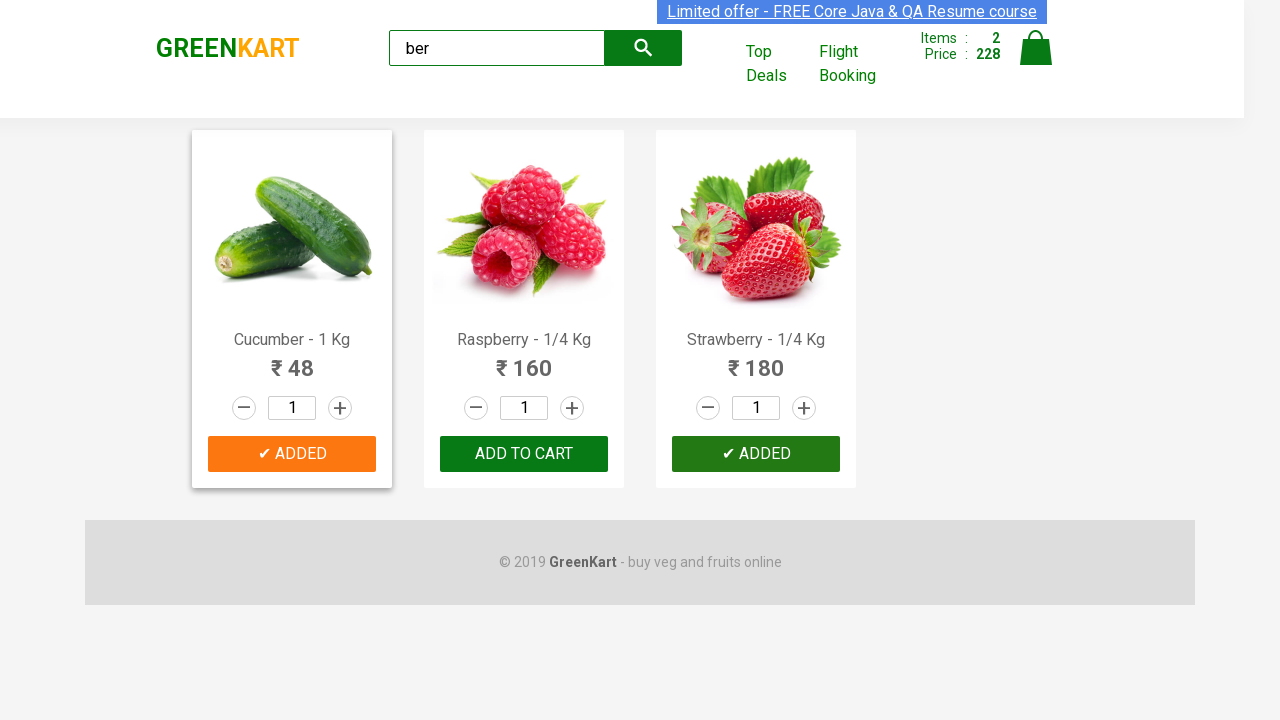

Clicked 'ADD TO CART' button to add product to cart at (756, 454) on xpath=//button[text()='ADD TO CART'] >> nth=2
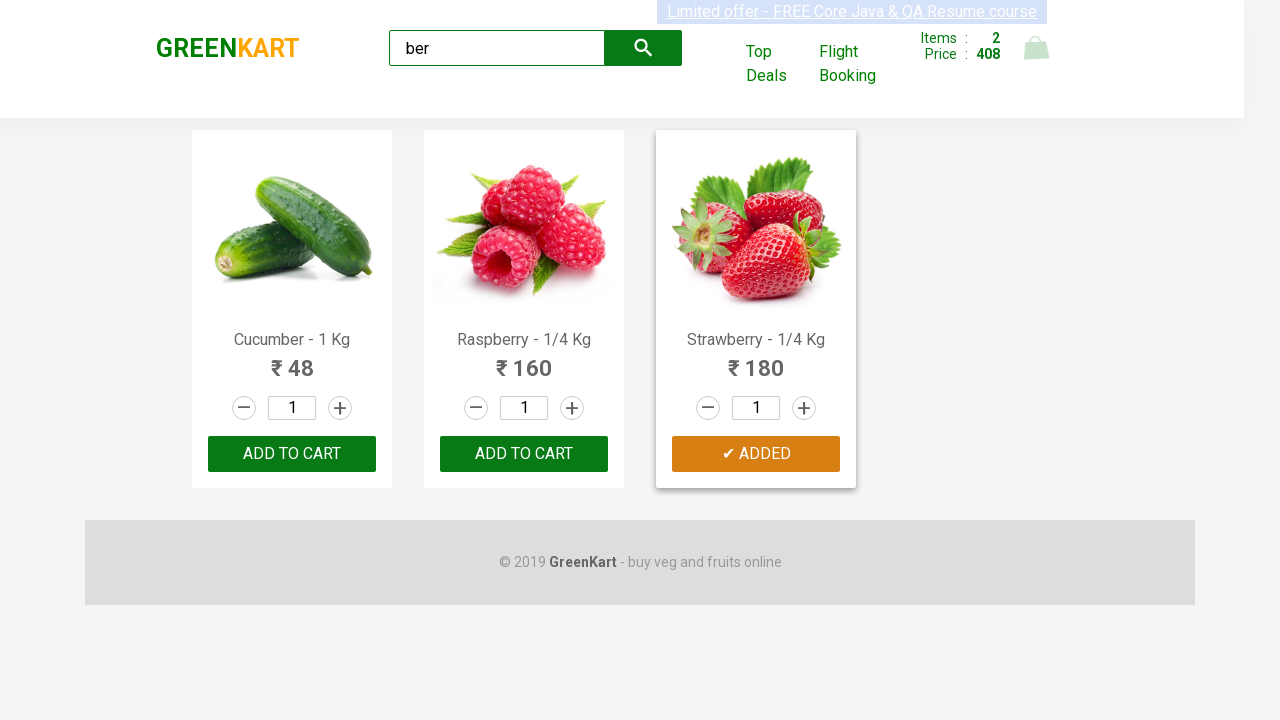

Clicked cart icon to open shopping cart at (1036, 59) on .cart-icon
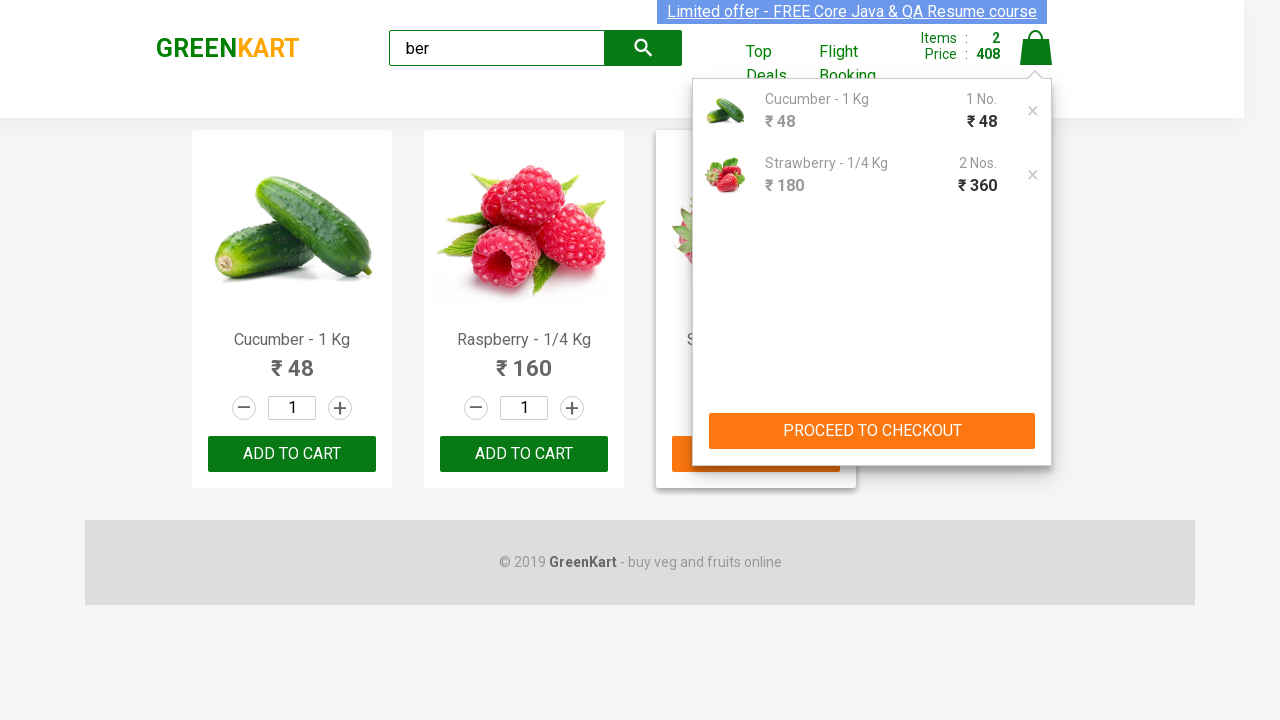

Clicked button to proceed to checkout at (872, 431) on xpath=//*[@id='root']/div/header/div/div[3]/div[2]/div[2]/button
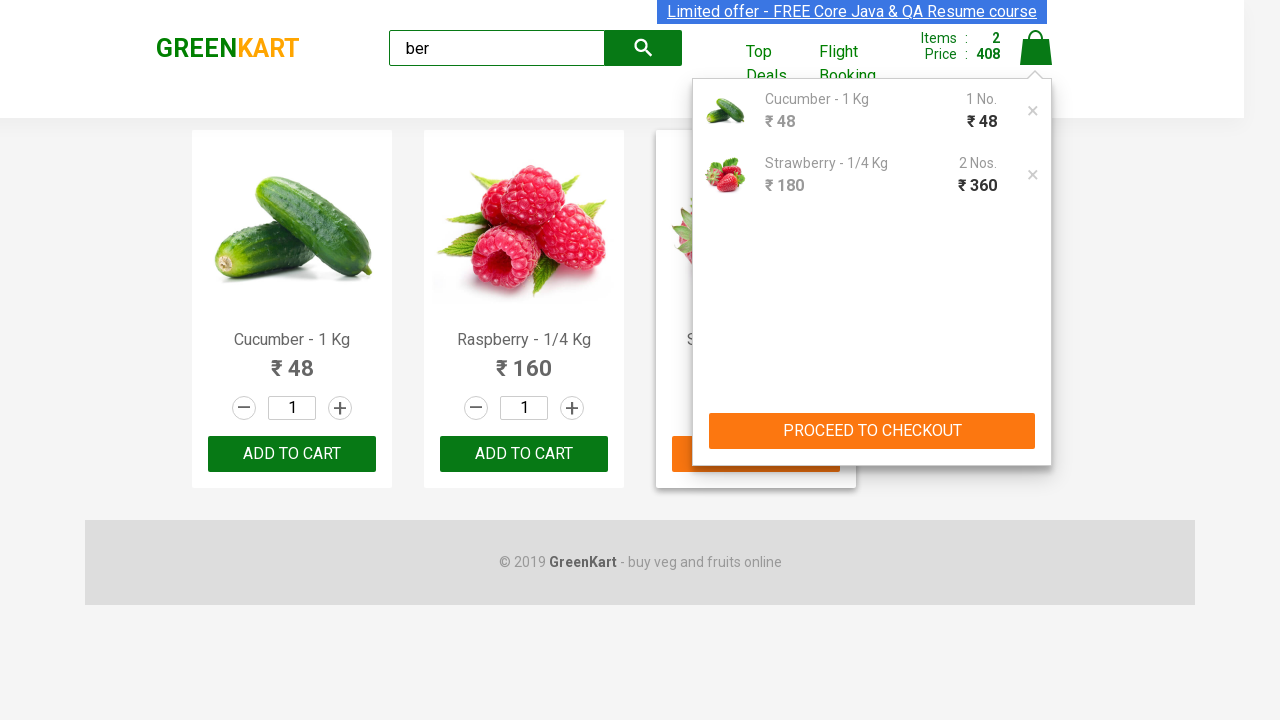

Filled promo code field with 'rahulshettyacademy' on .promoCode
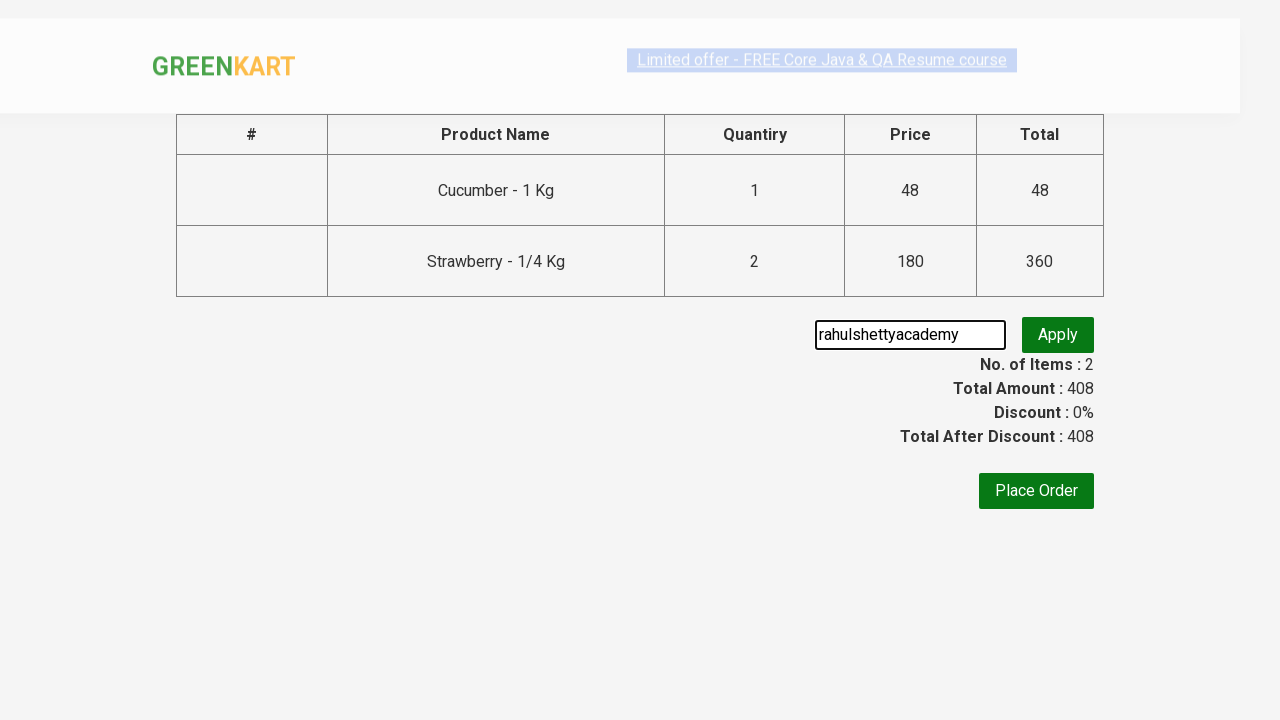

Clicked button to apply promo code at (1058, 335) on .promoBtn
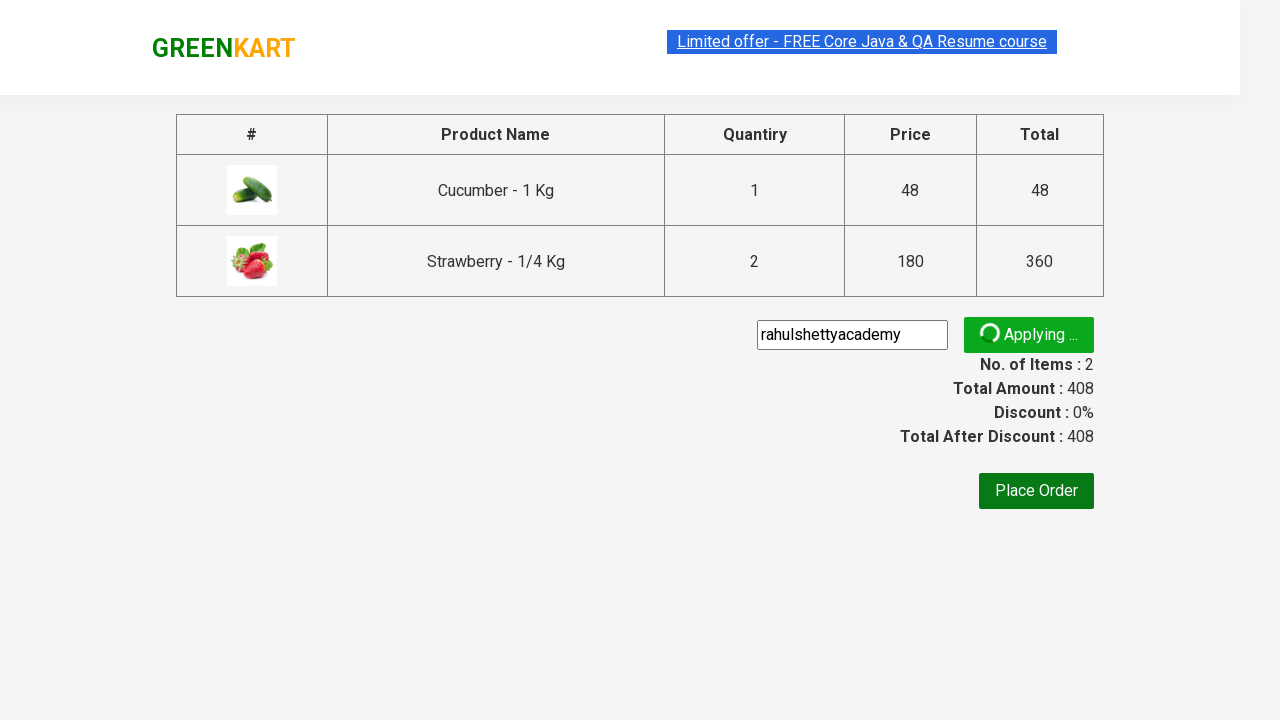

Promo information section loaded
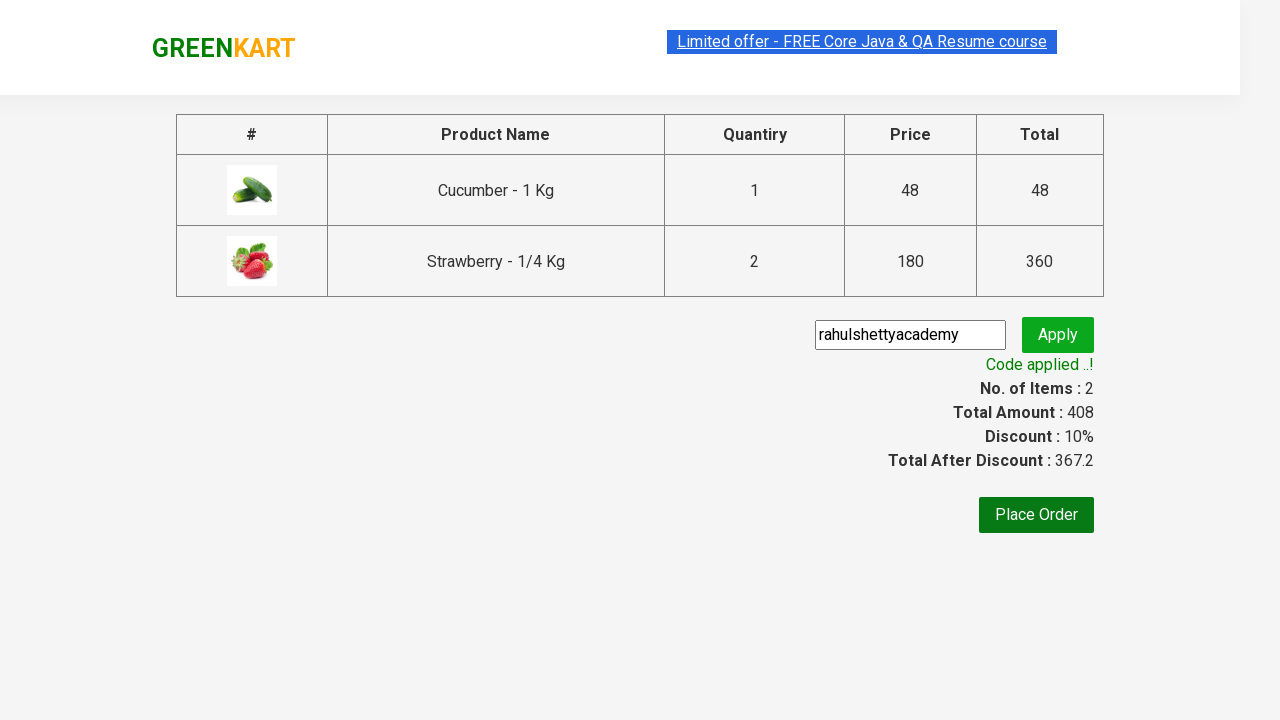

Retrieved promo message: Code applied ..!
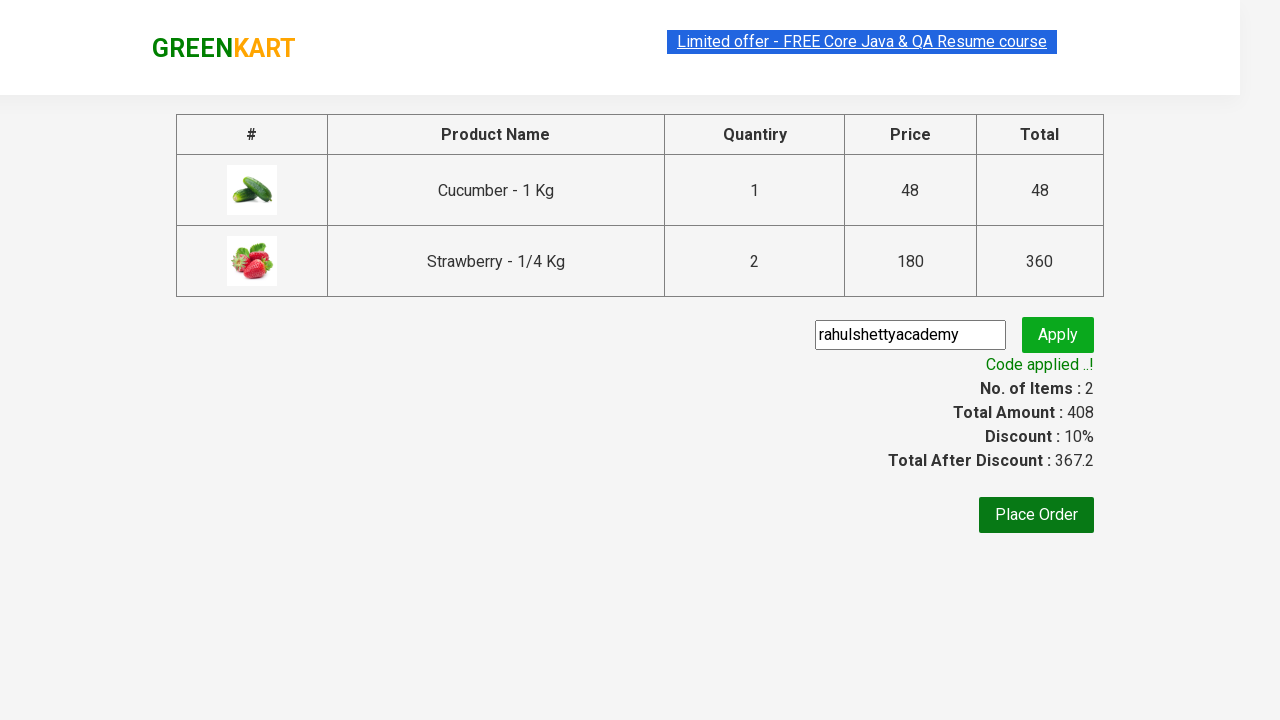

Calculated total price before discount: 408
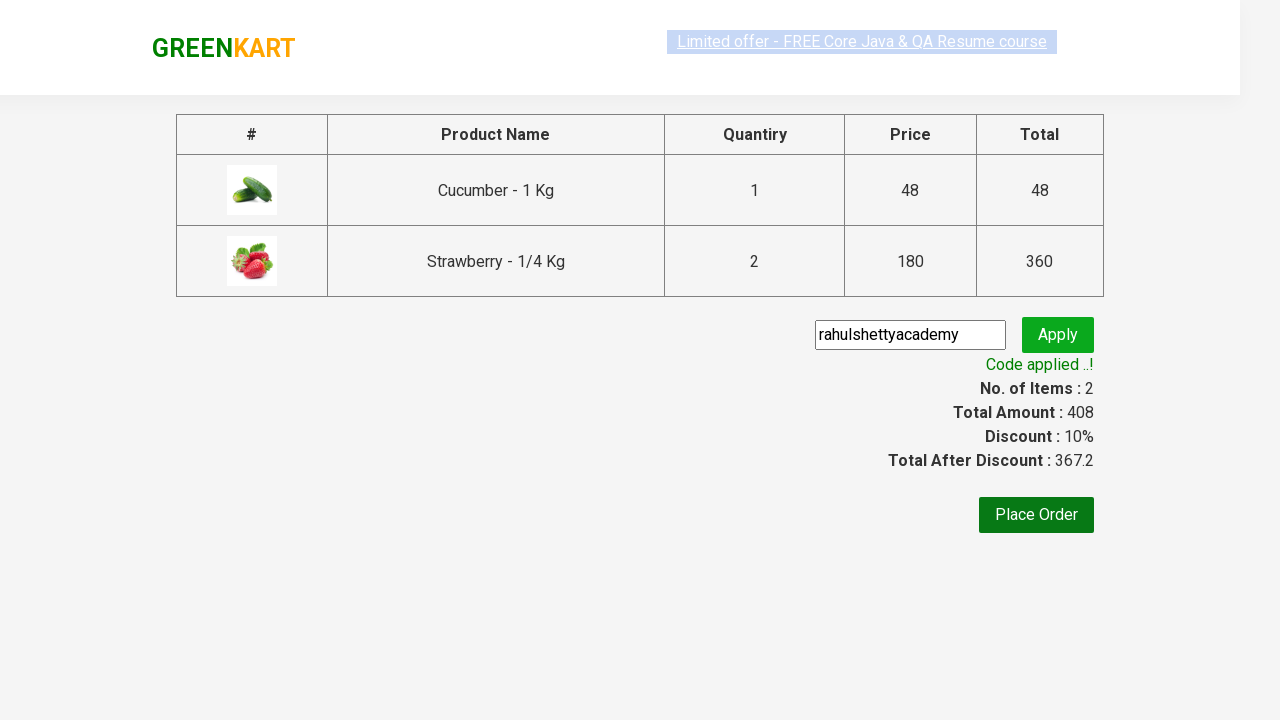

Retrieved discount amount: 367.2
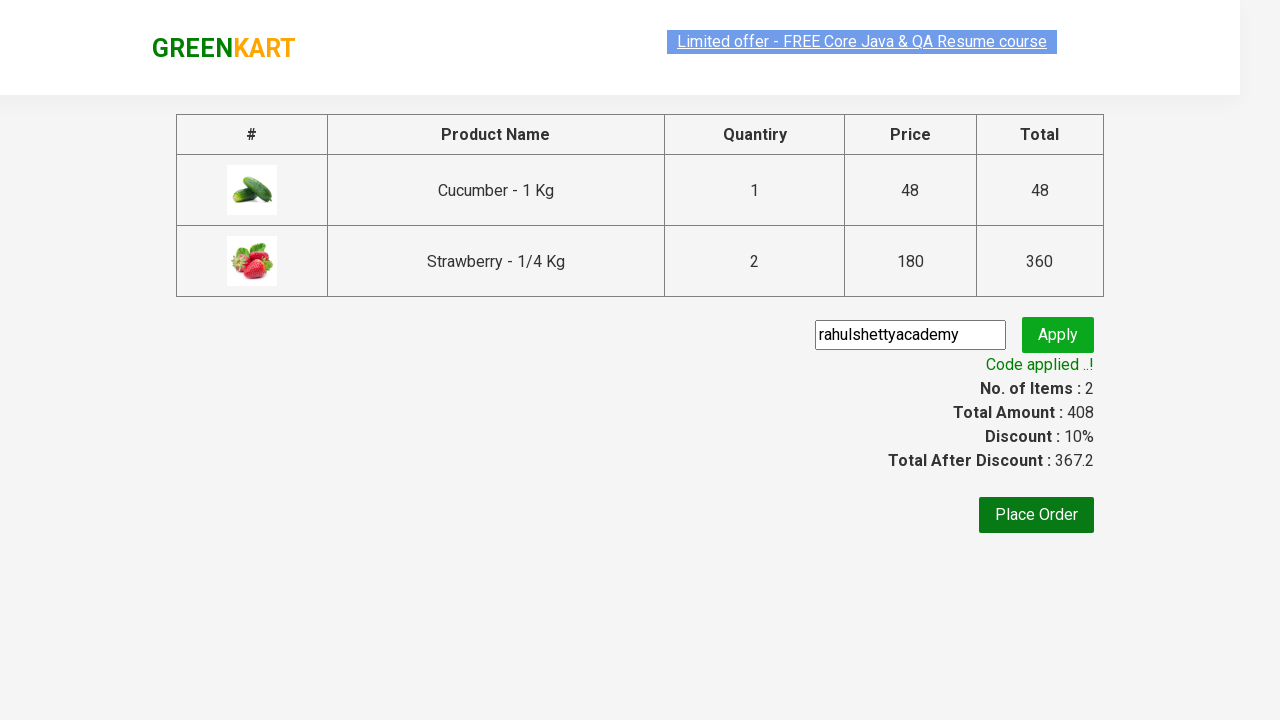

Verified discount was applied correctly: discount 367.2 is less than total 408
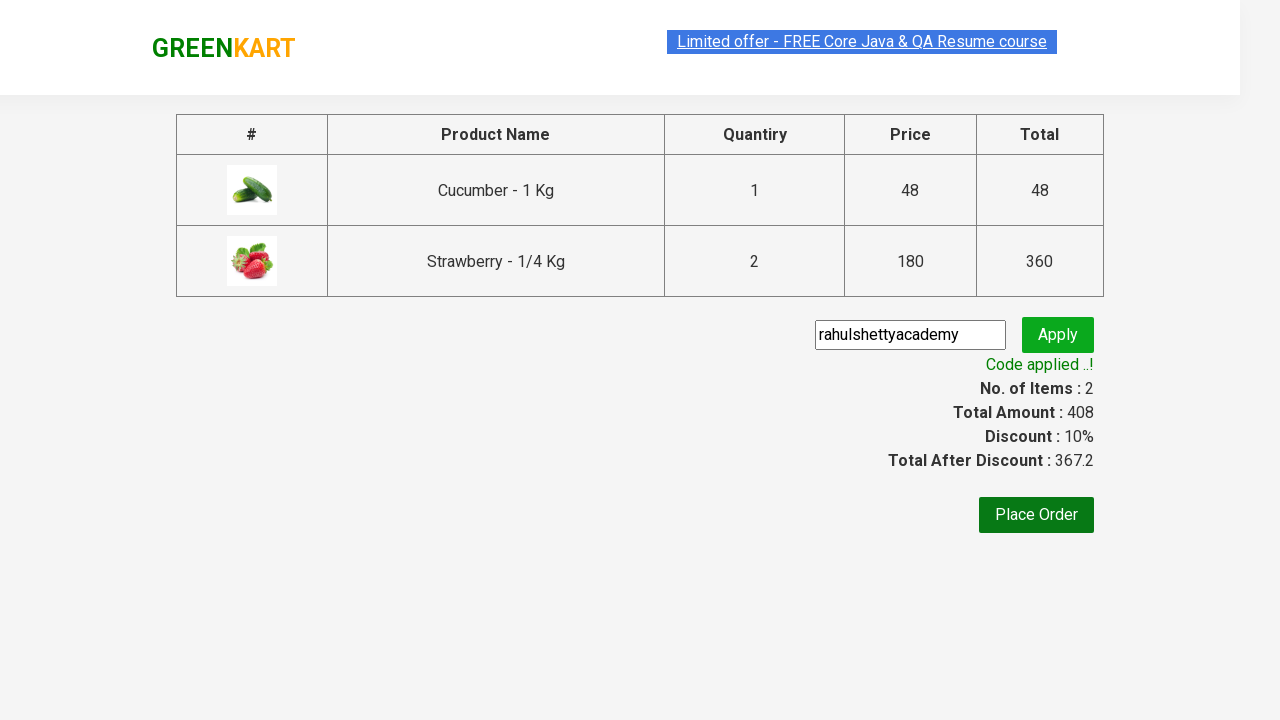

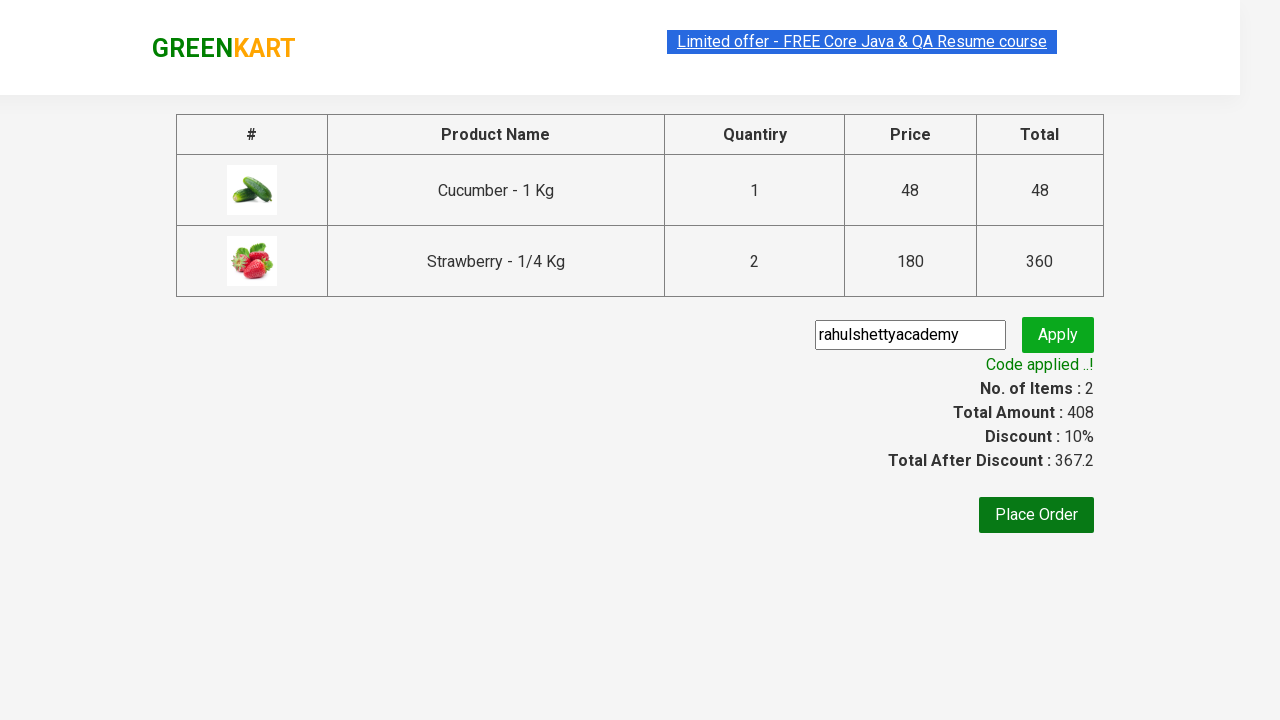